Tests window handling functionality by opening a new window, switching between windows, and verifying content in each window

Starting URL: https://the-internet.herokuapp.com/windows

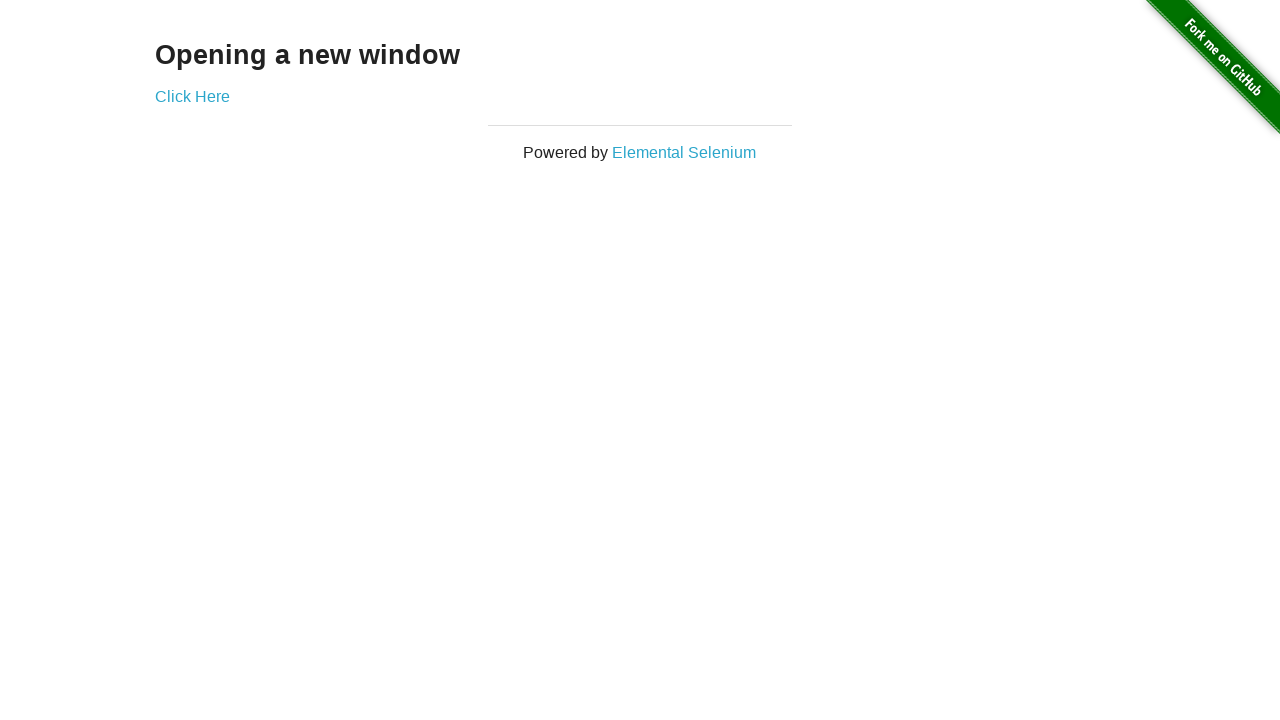

Verified 'Opening a new window' text is visible on the page
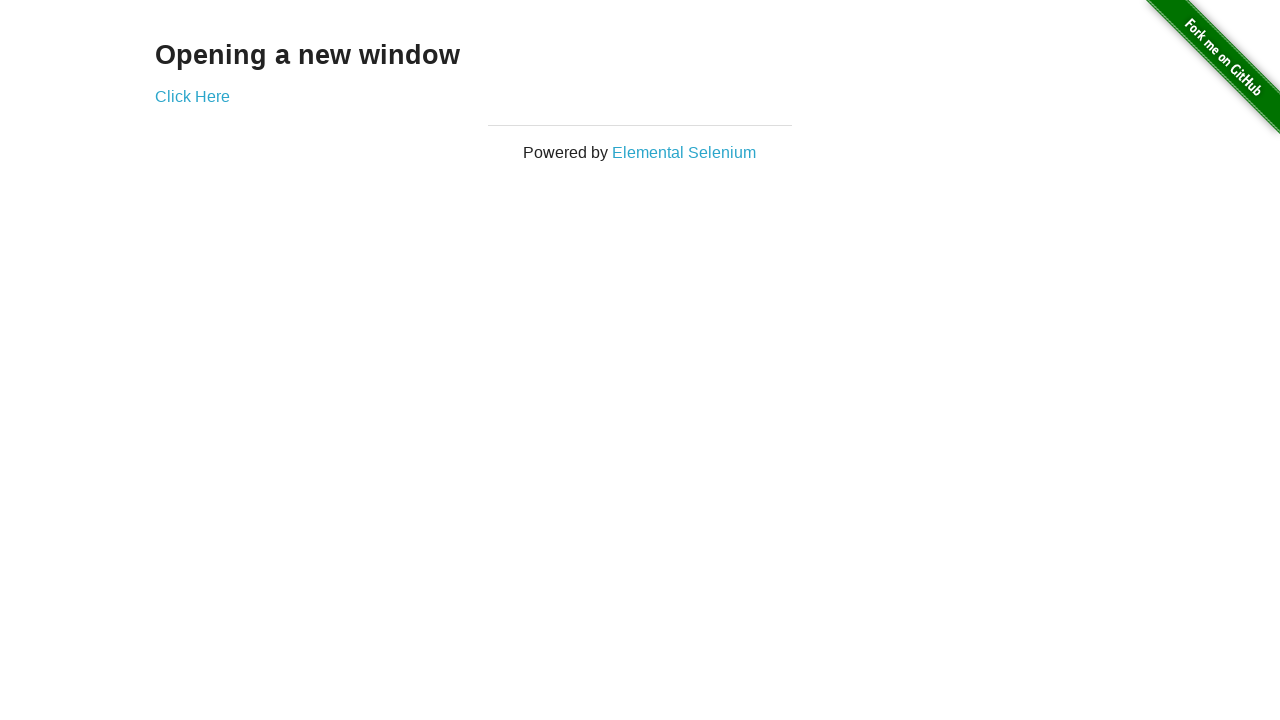

Verified page title contains 'The Internet'
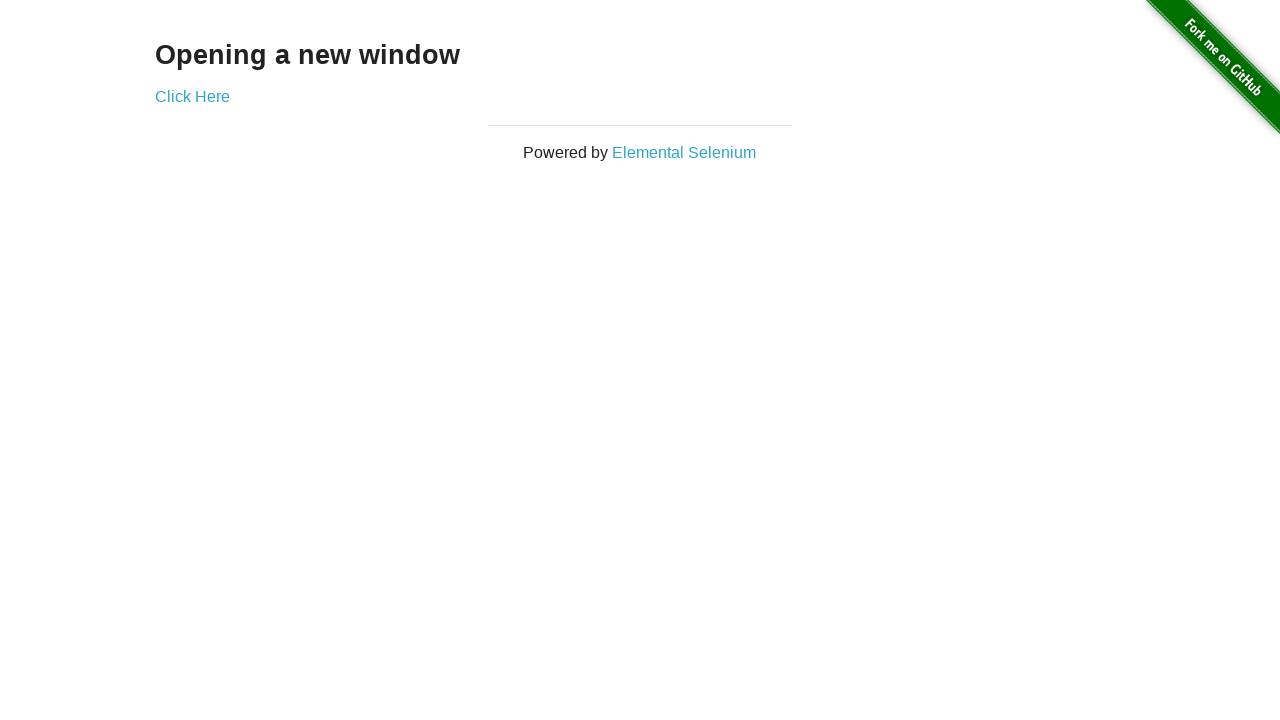

Clicked 'Click Here' link to open new window at (192, 96) on xpath=//*[text()='Click Here']
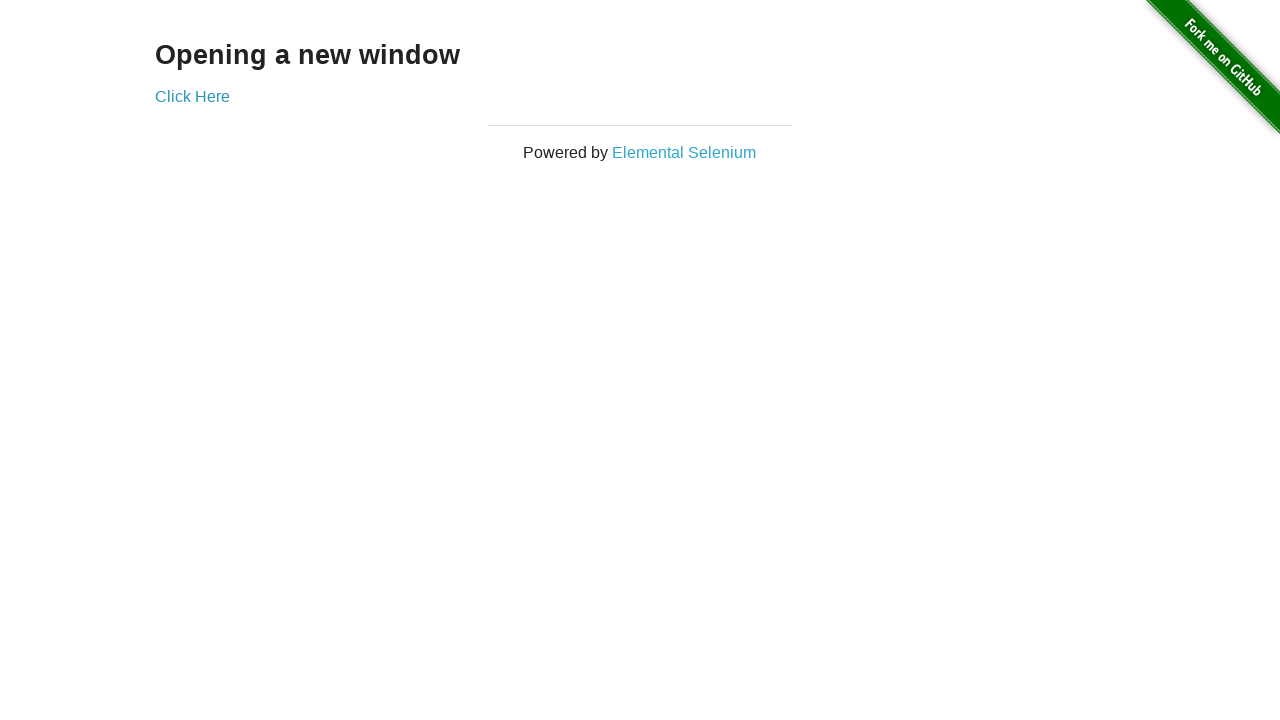

New window loaded and ready
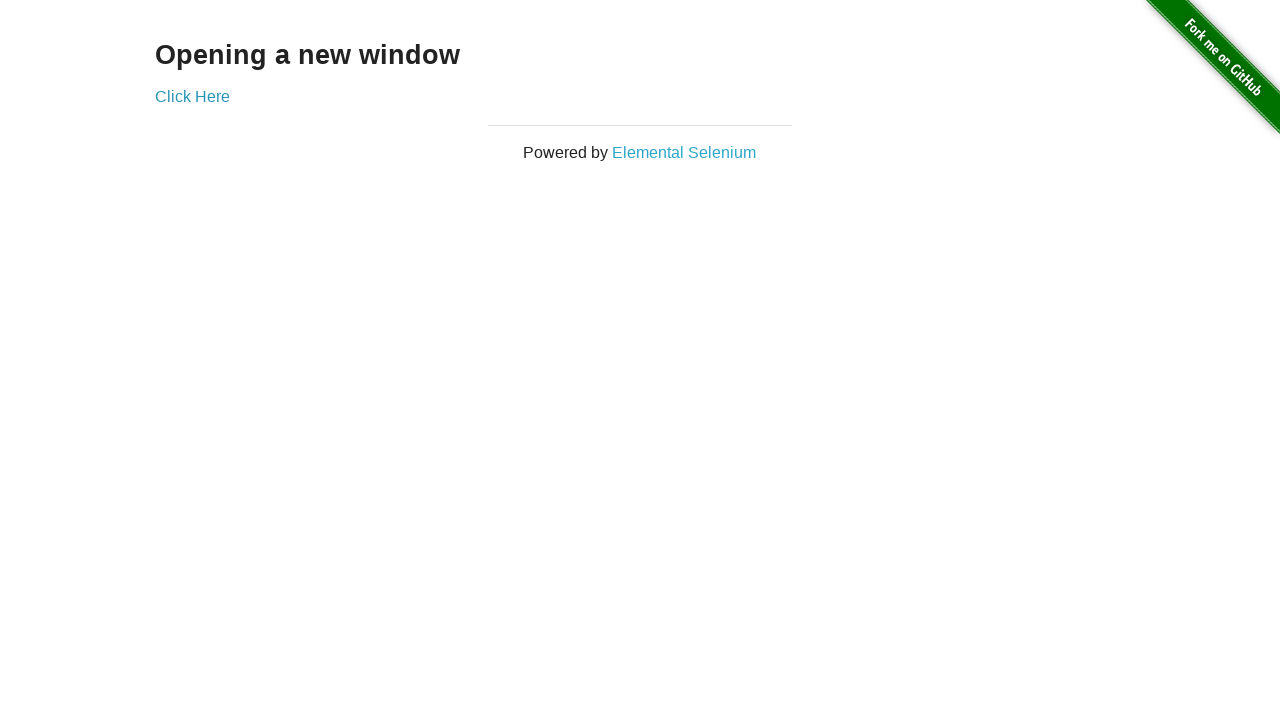

Verified new window title contains 'New Window'
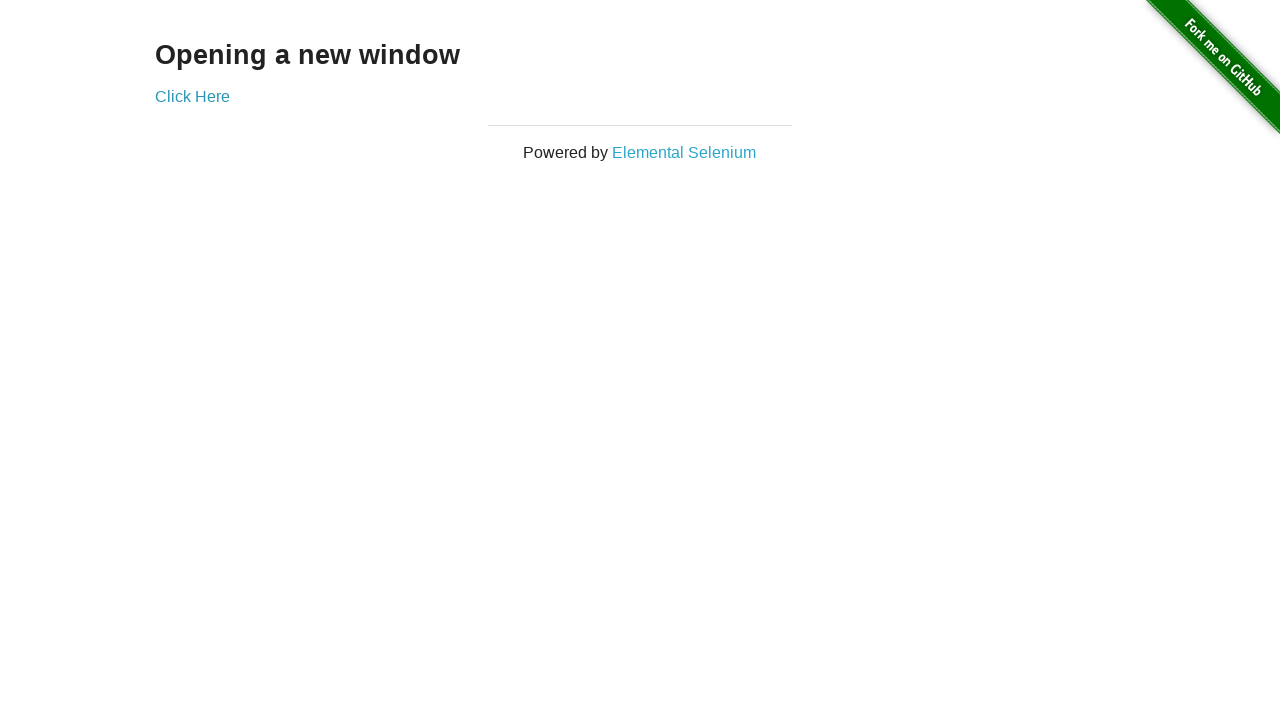

Verified heading text is visible in new window
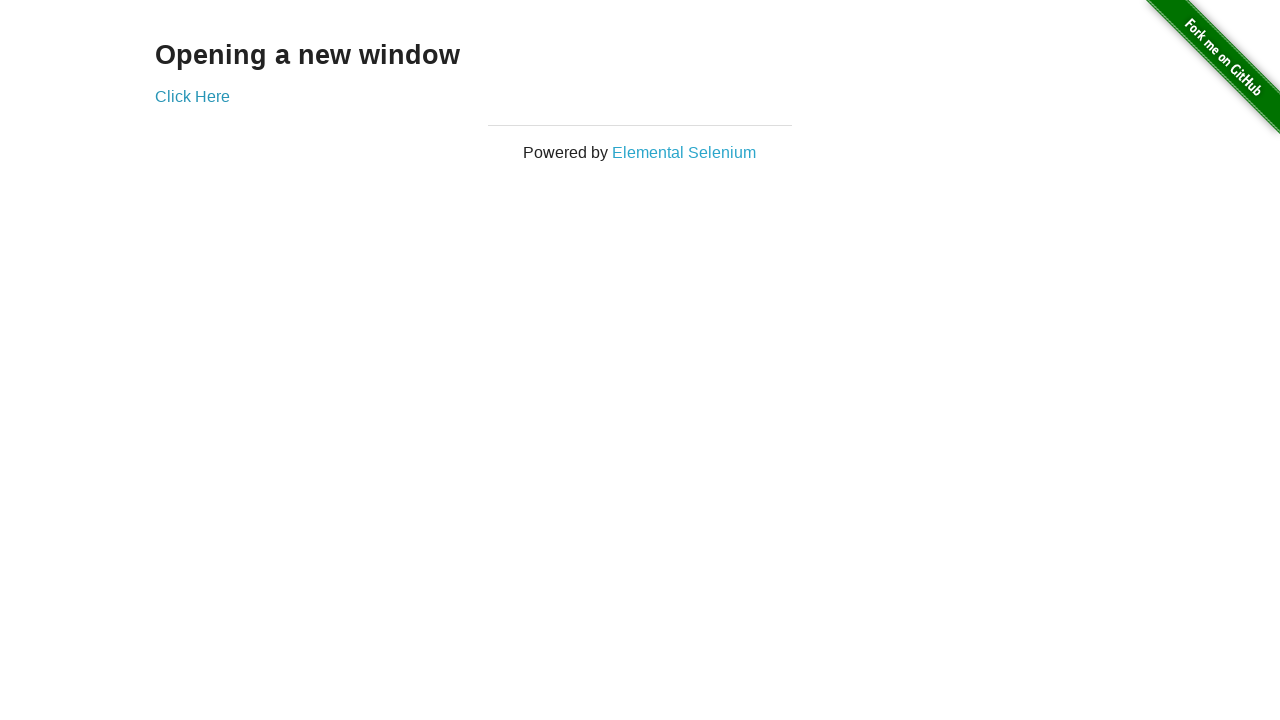

Switched back to original window
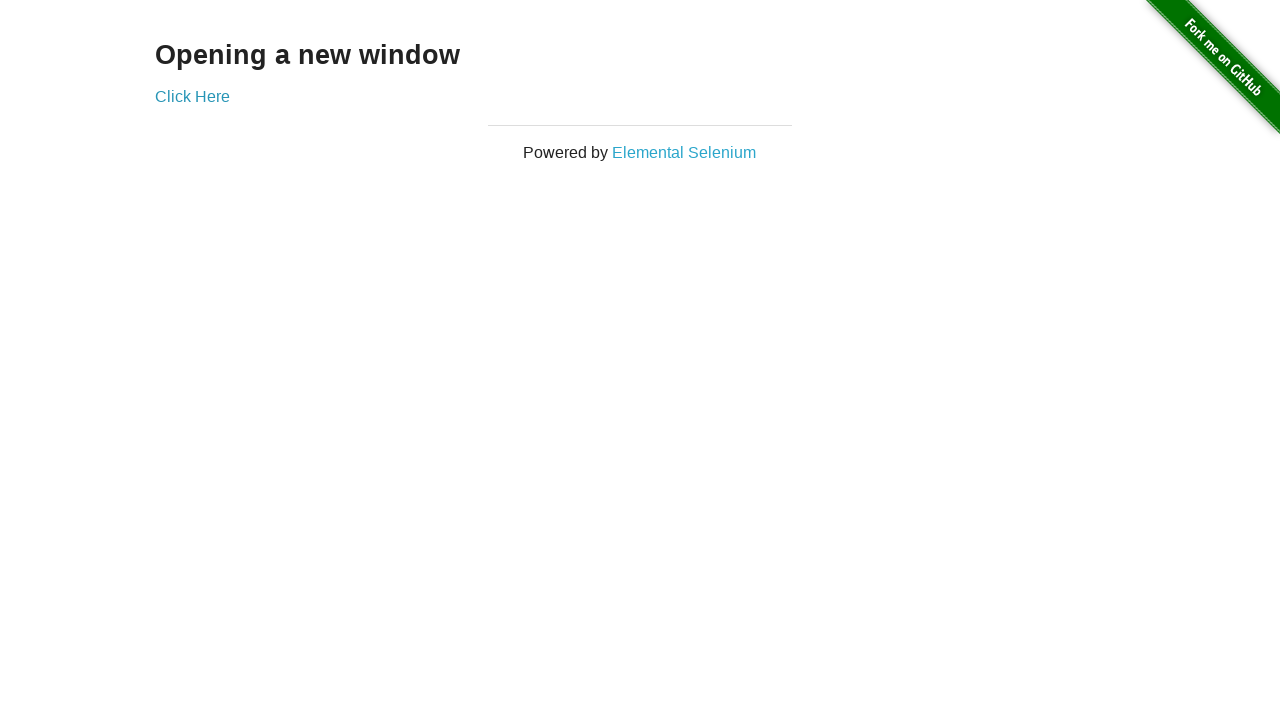

Verified original window title still contains 'The Internet'
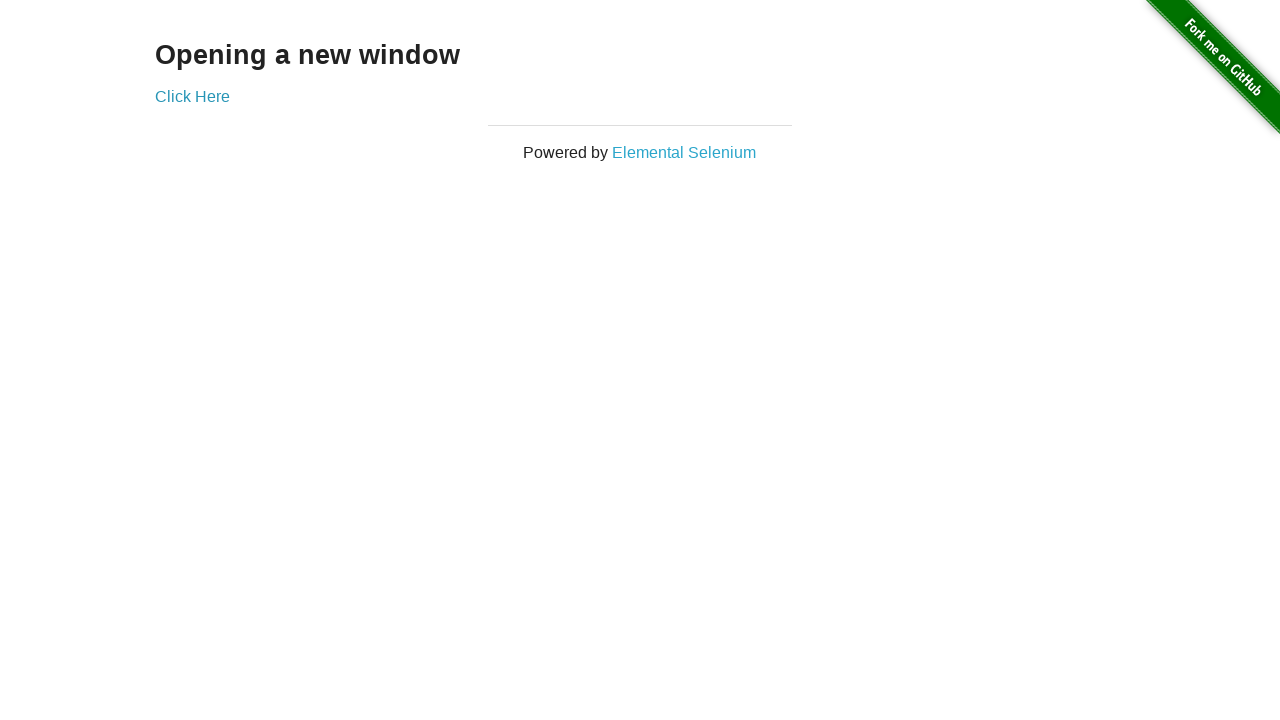

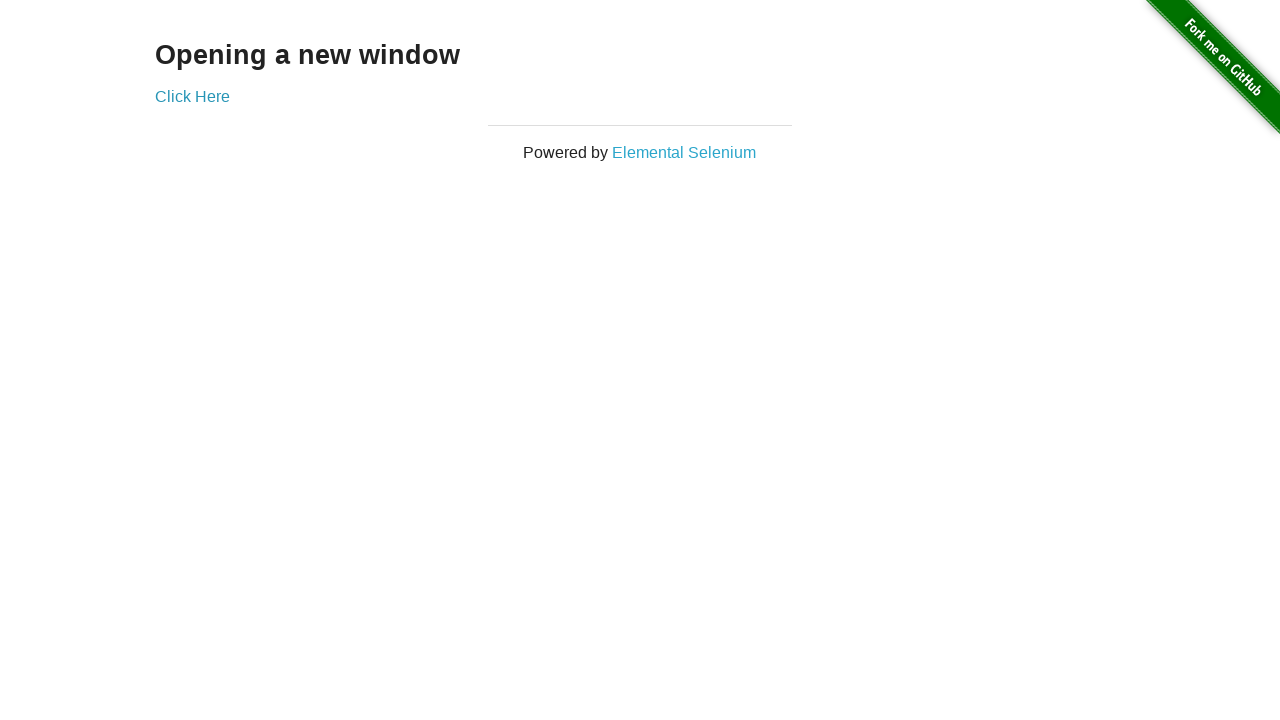